Tests navigation to A/B Testing page and verifies the page title is displayed correctly

Starting URL: https://the-internet.herokuapp.com/

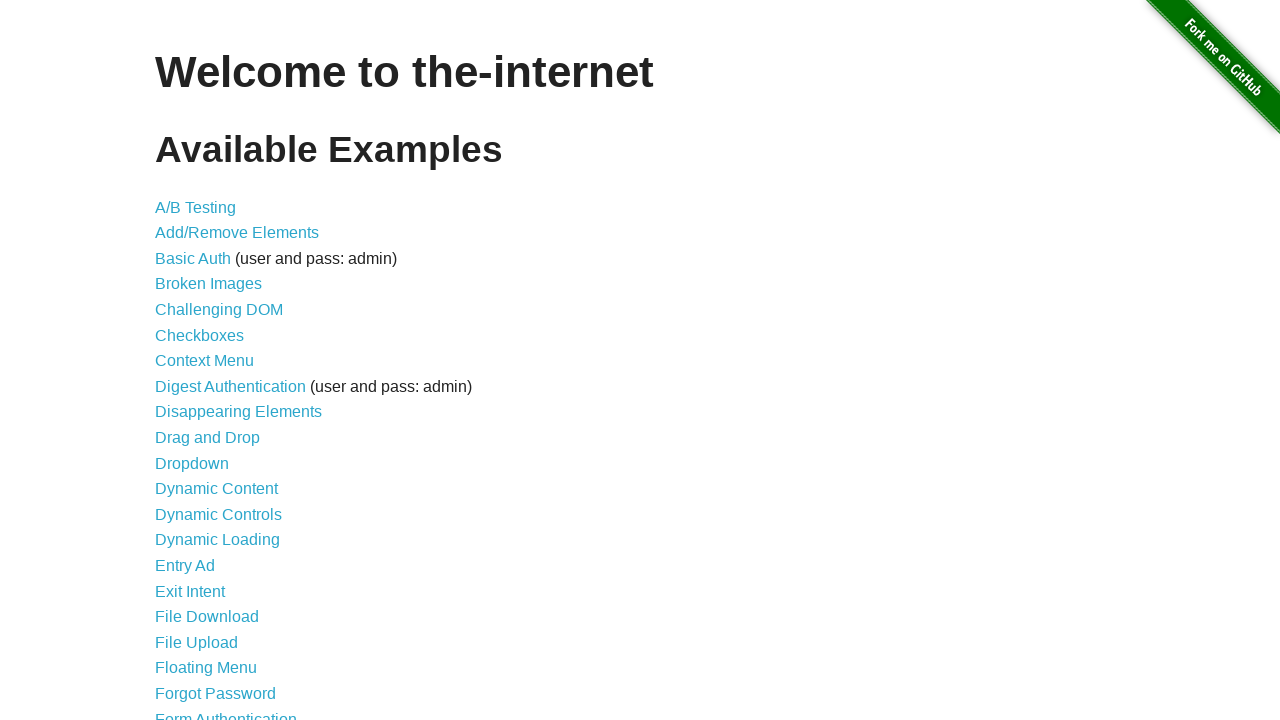

Clicked on A/B Testing link at (196, 207) on a[href='/abtest']
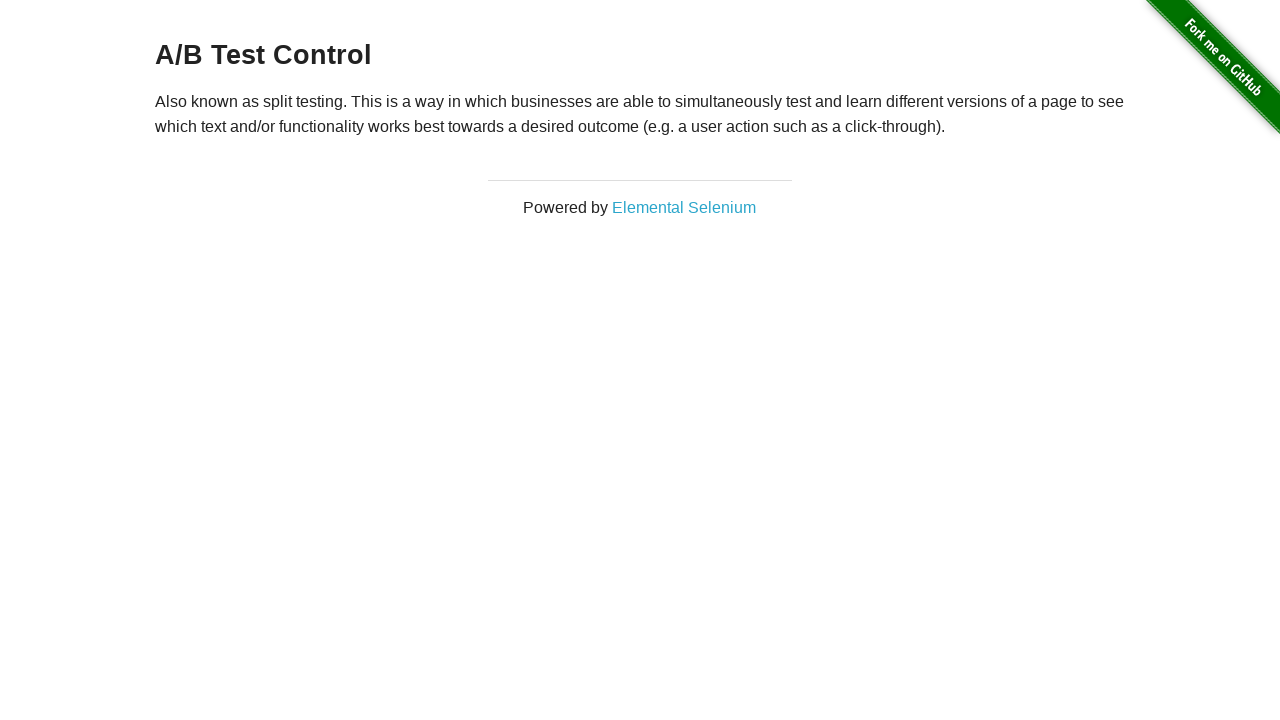

Located A/B Test heading element
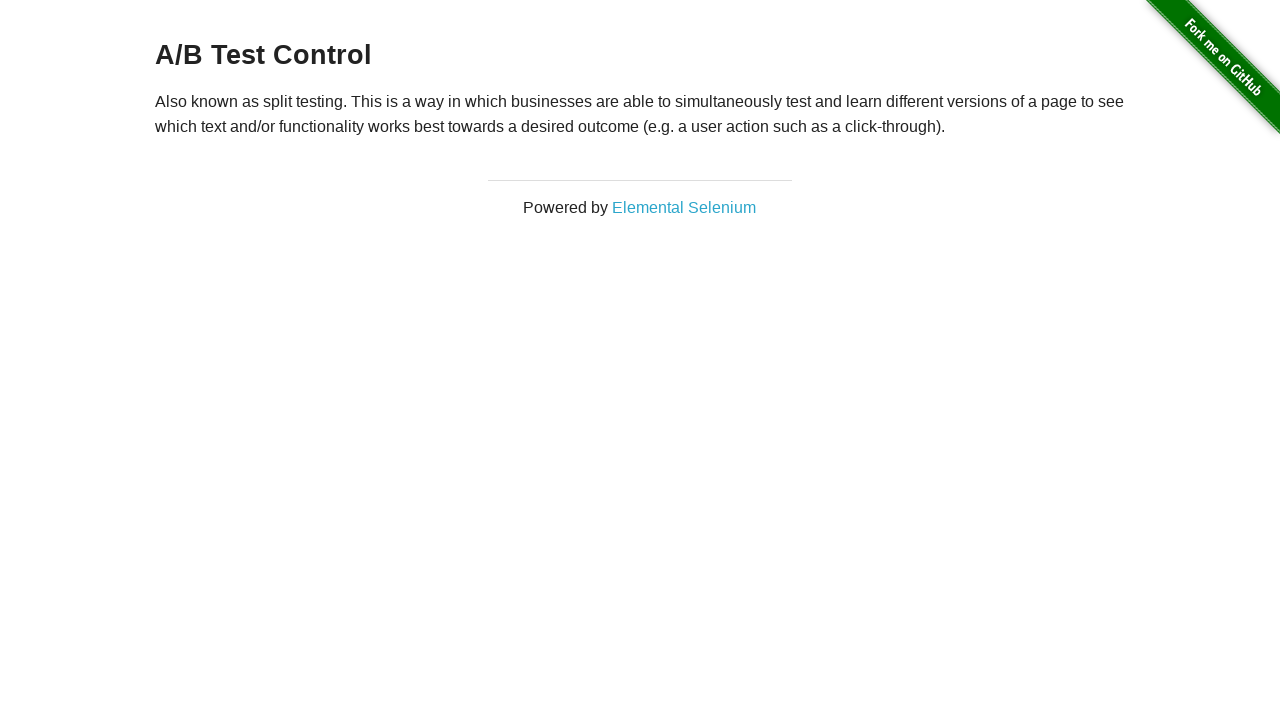

Verified A/B Test heading is displayed on the page
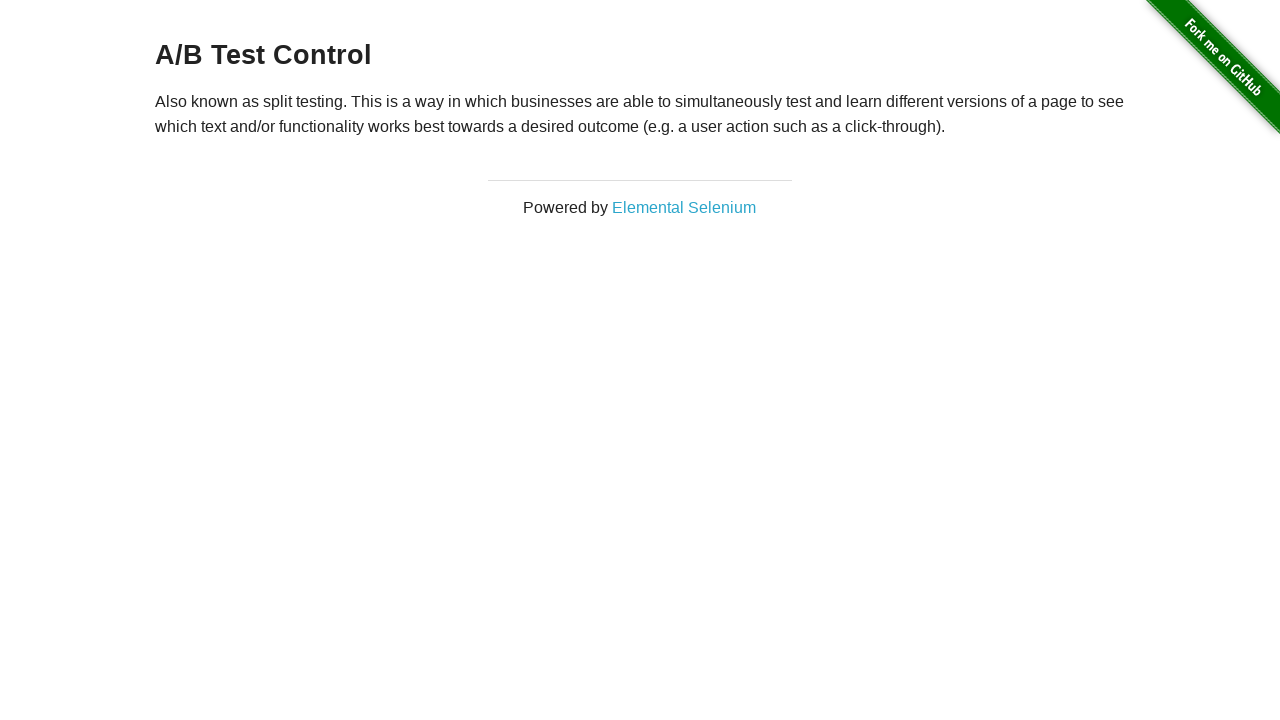

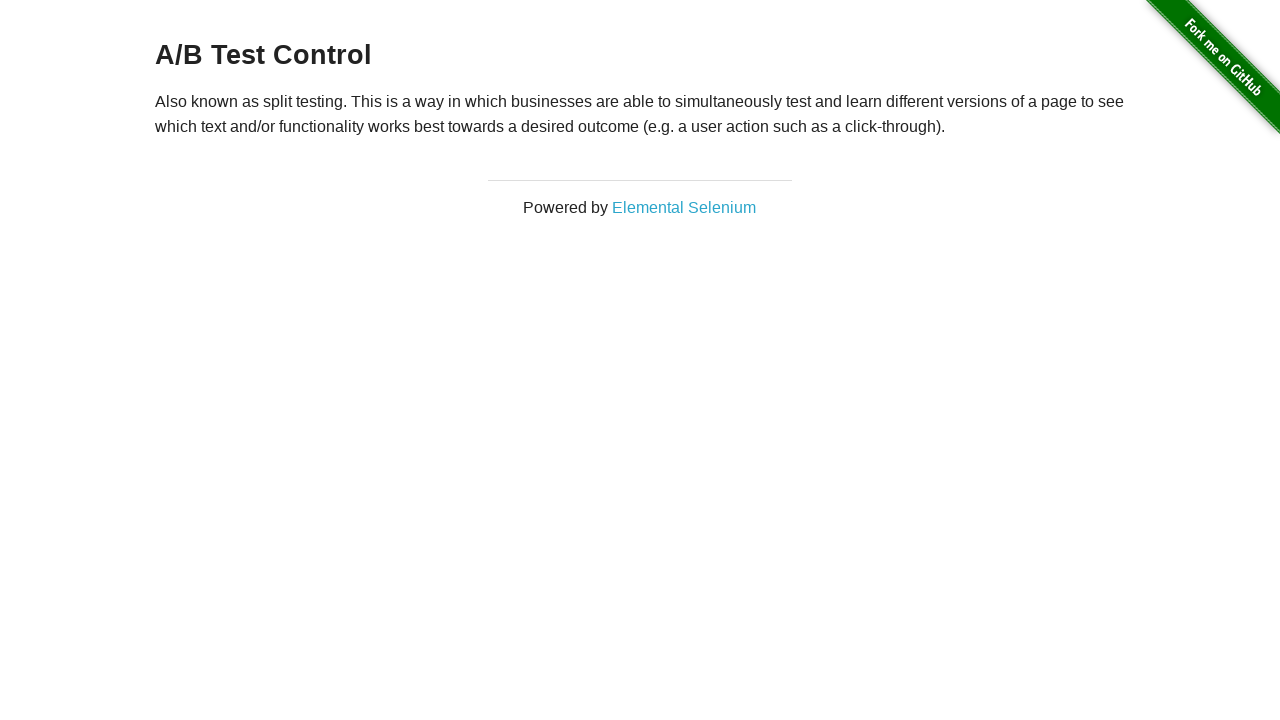